Tests a slow calculator application by setting a delay value, performing addition (7+8), and verifying the result equals 15

Starting URL: https://bonigarcia.dev/selenium-webdriver-java/slow-calculator.html

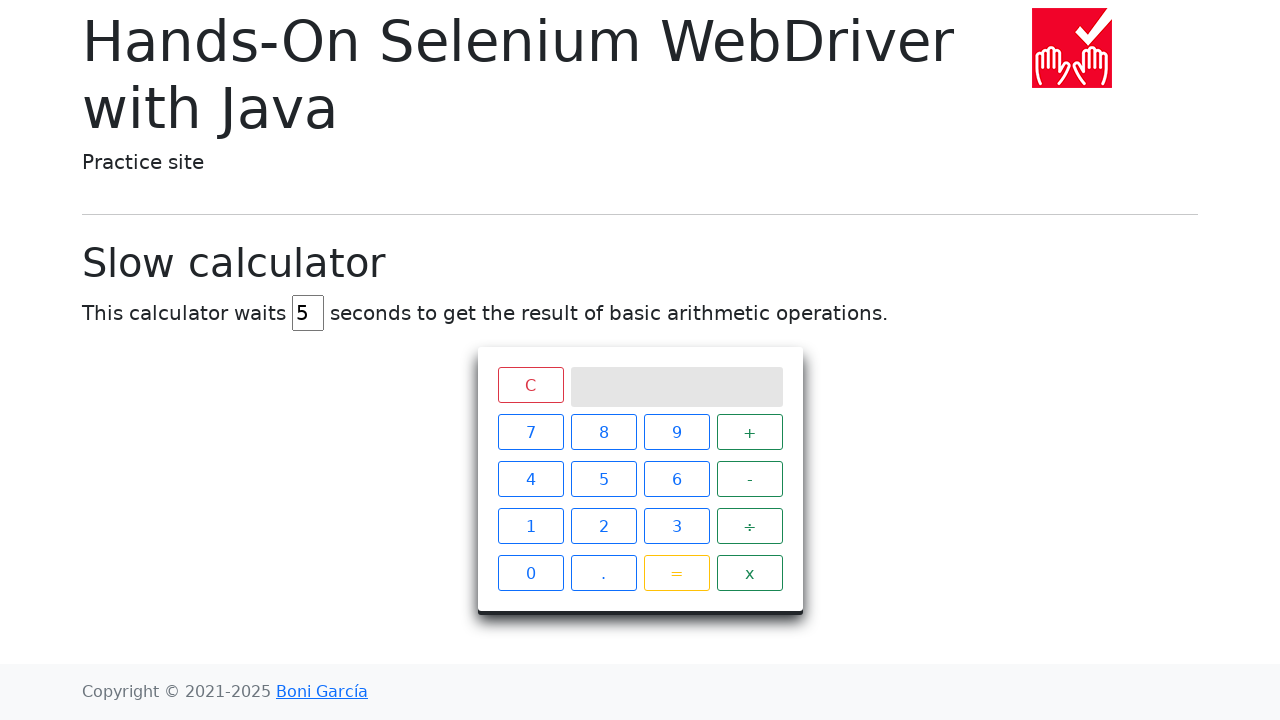

Cleared delay input field on #delay
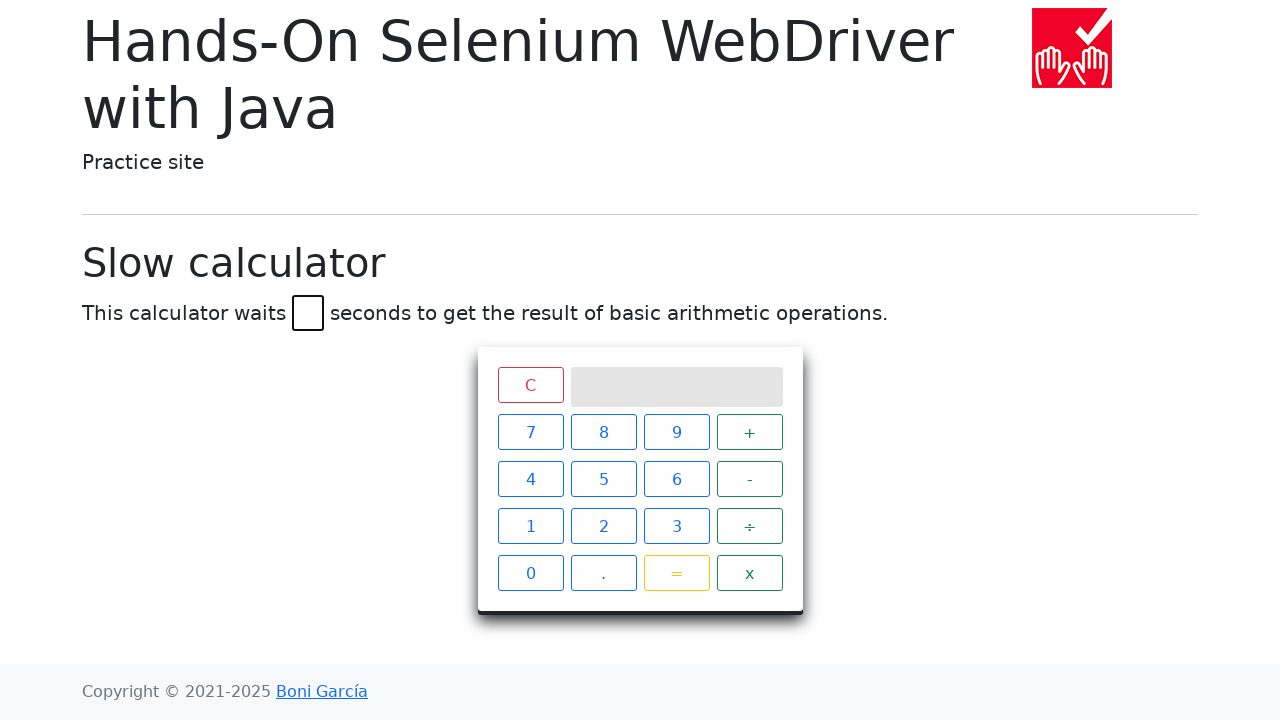

Filled delay field with '45' seconds on #delay
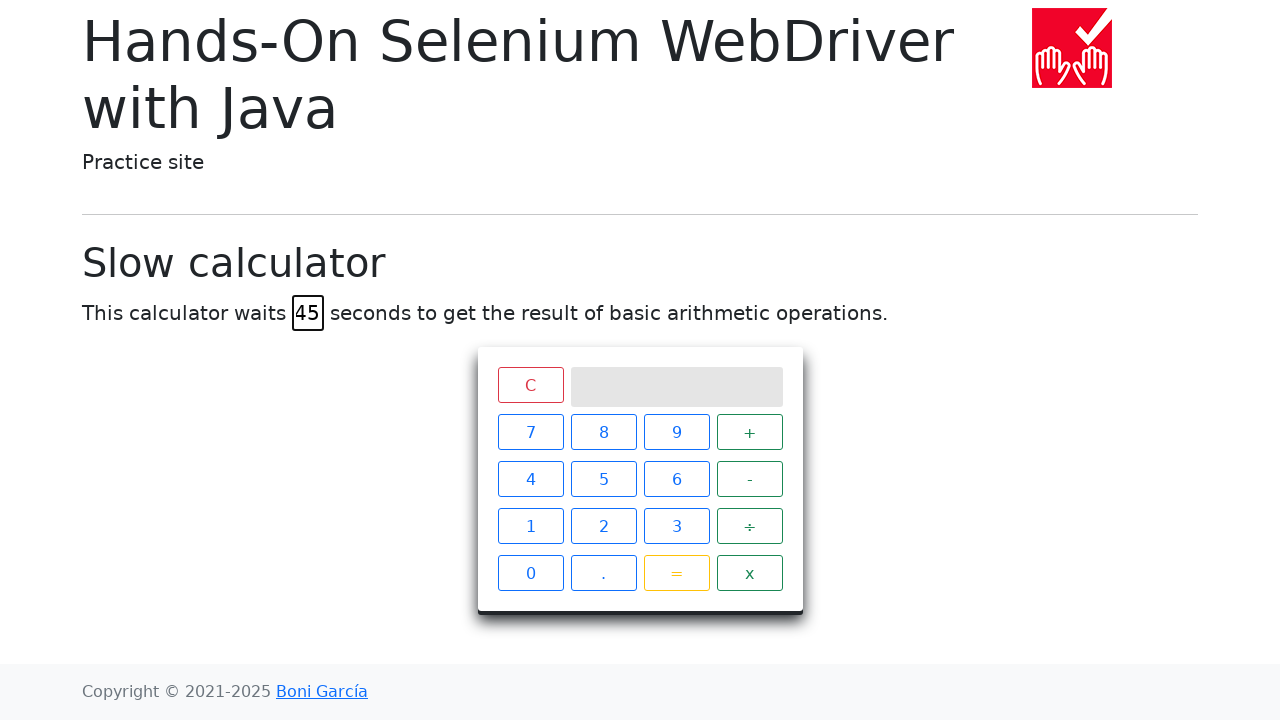

Clicked number 7 at (530, 432) on xpath=//span[text()="7"]
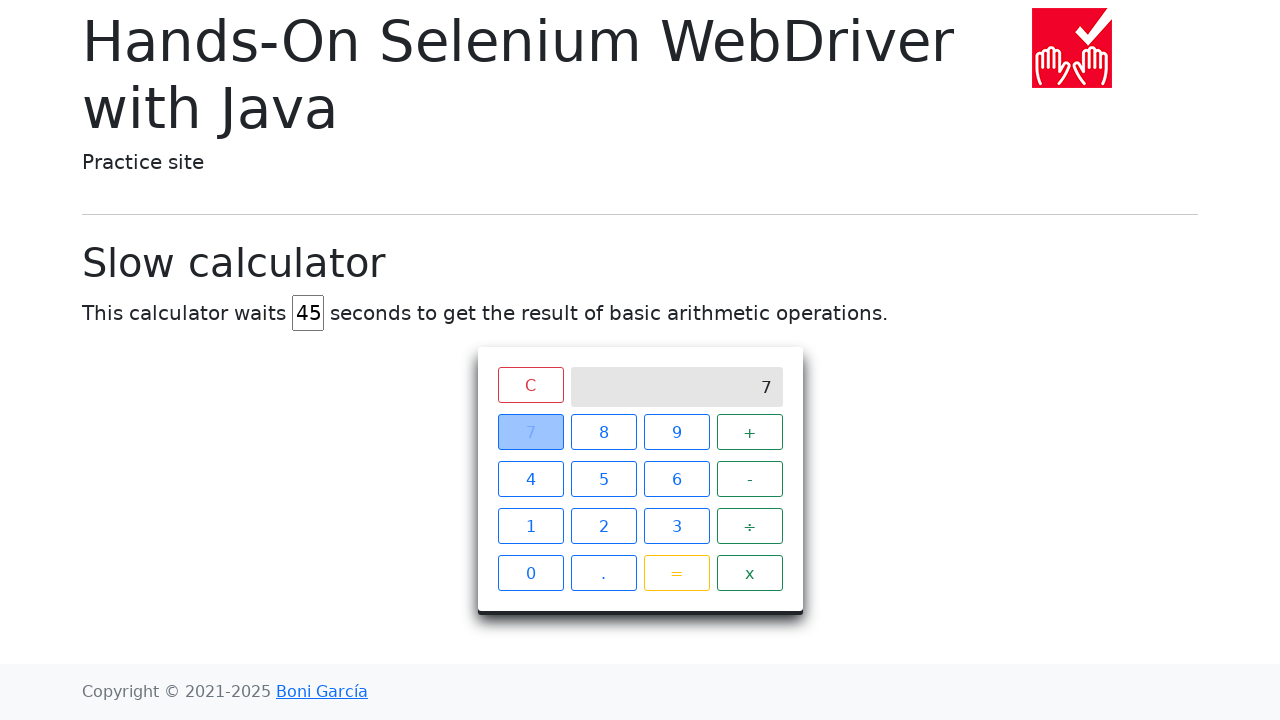

Clicked addition operator at (750, 432) on xpath=//span[text()="+"]
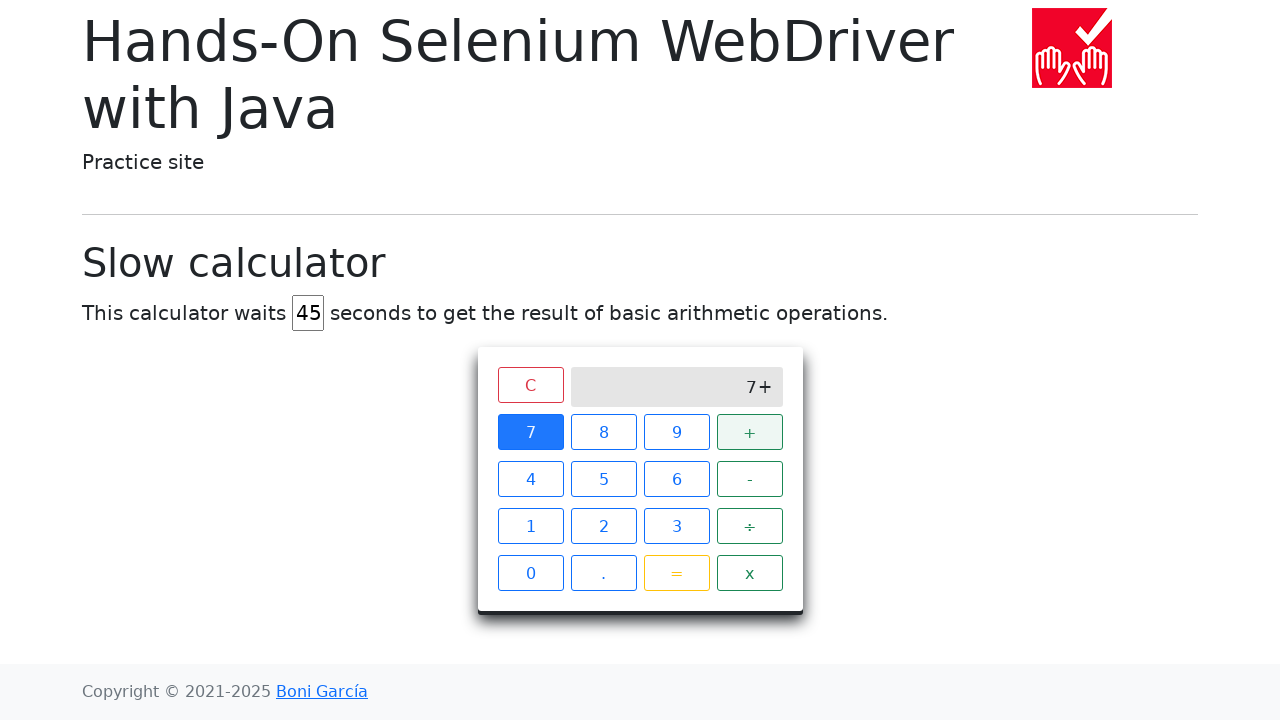

Clicked number 8 at (604, 432) on xpath=//span[text()="8"]
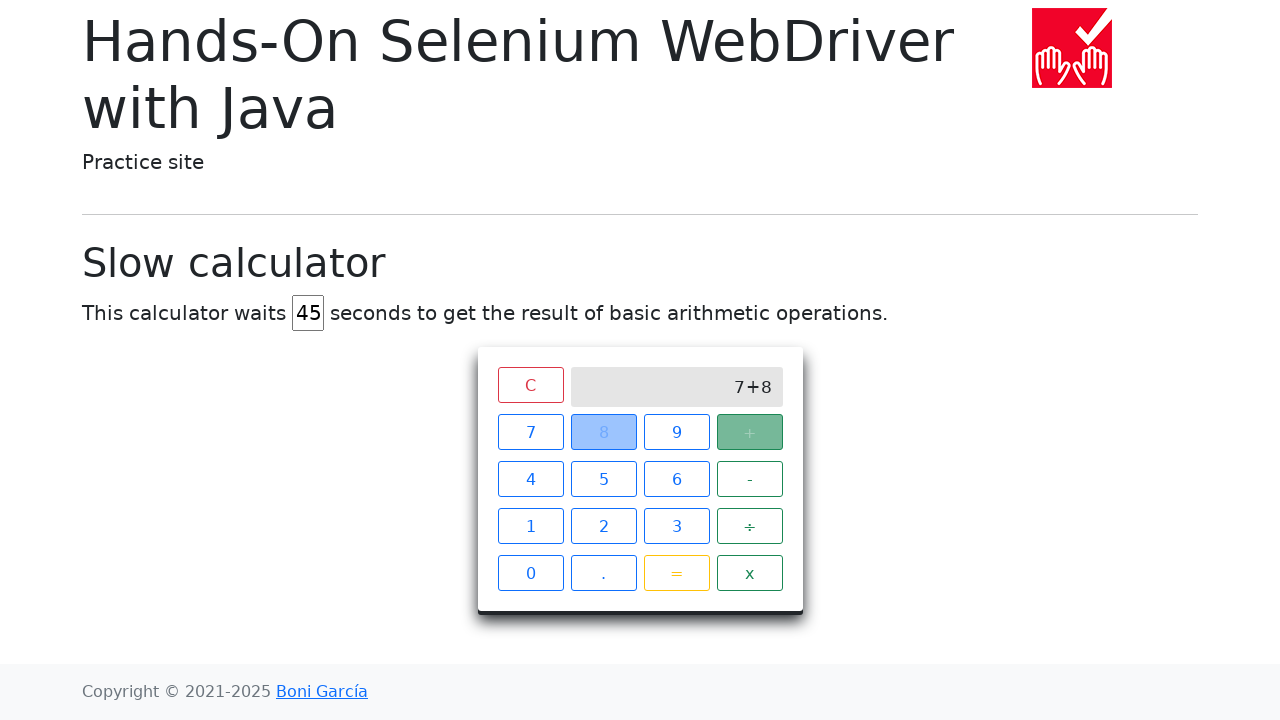

Clicked equals button to perform calculation at (676, 573) on xpath=//span[text()="="]
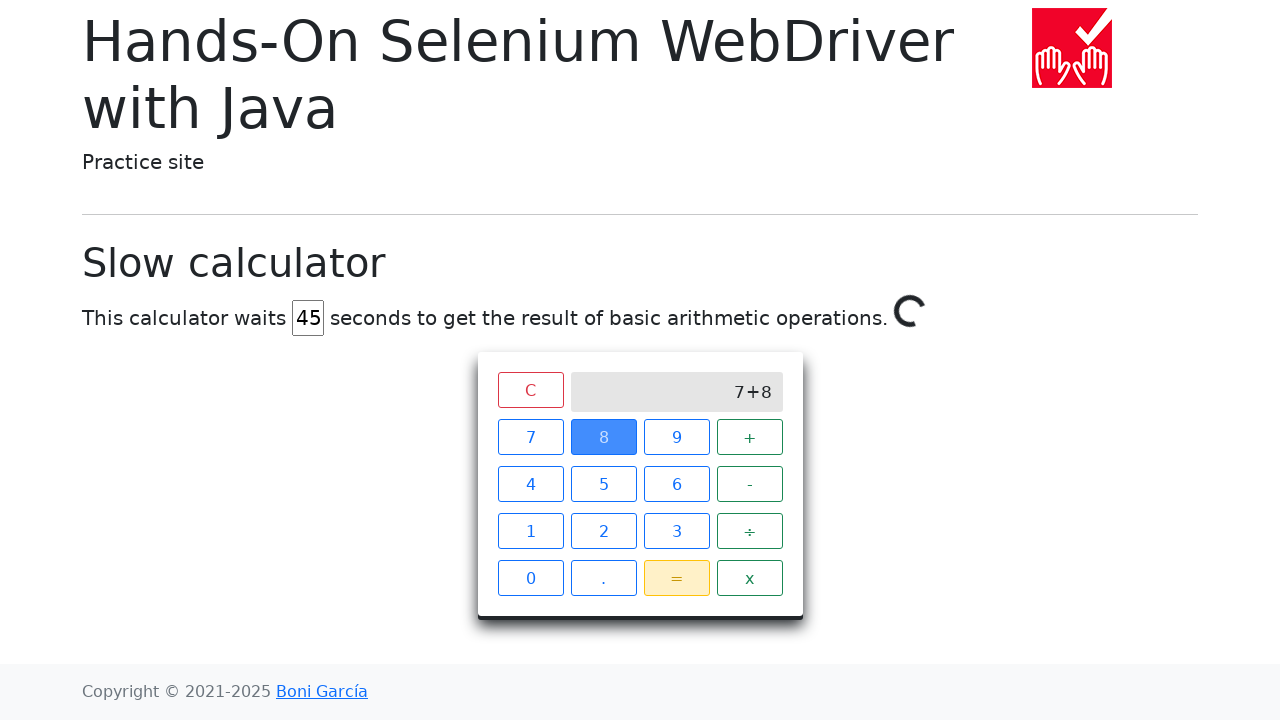

Waited for calculation result to appear (timeout: 60 seconds)
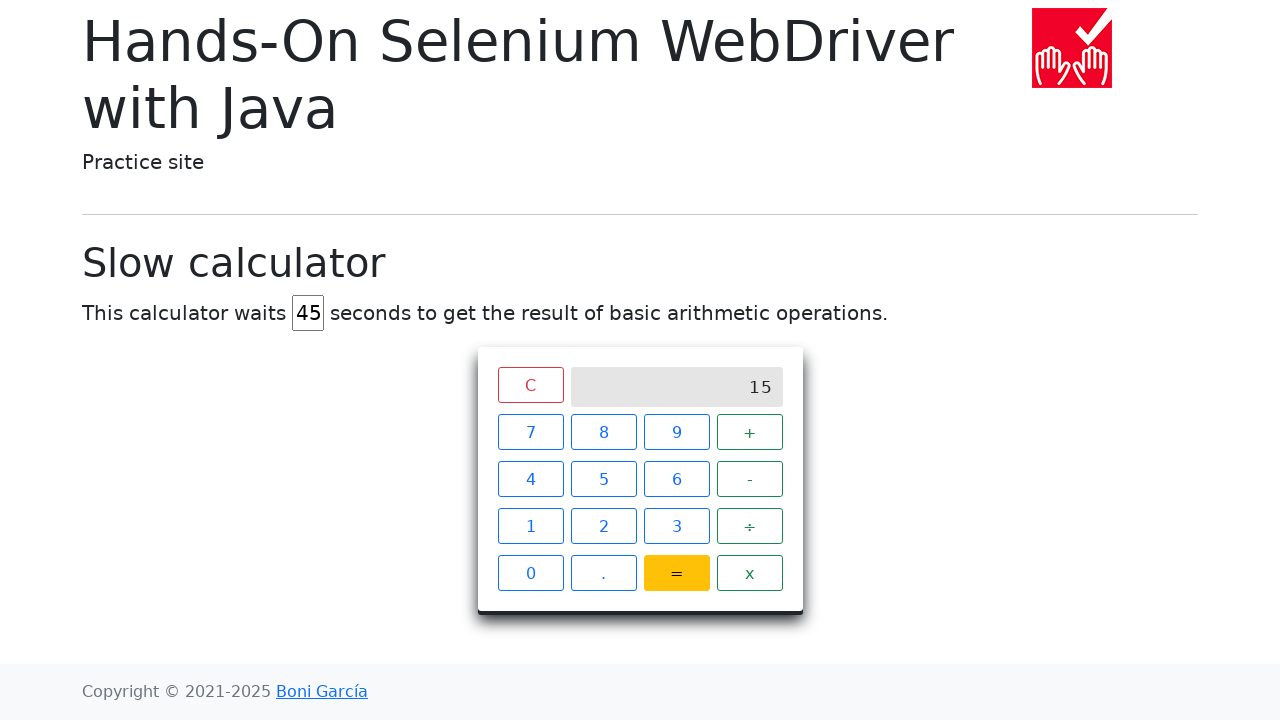

Retrieved result from calculator screen
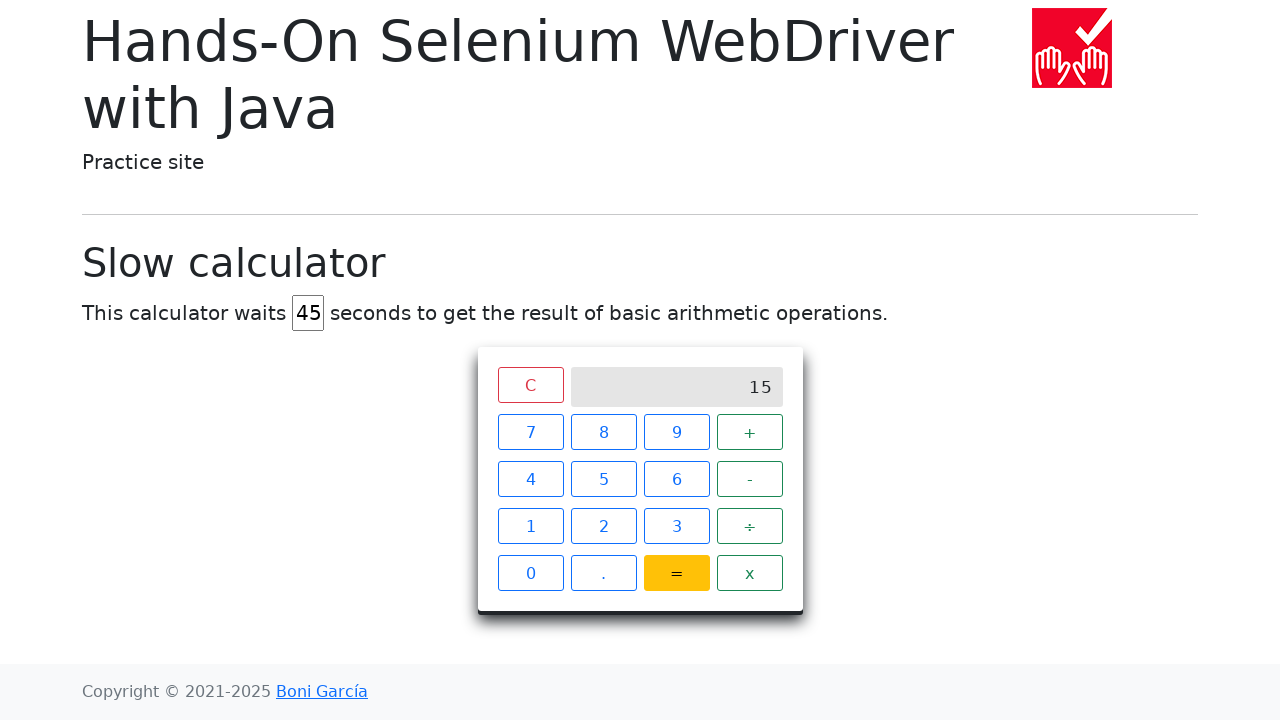

Verified result equals '15'
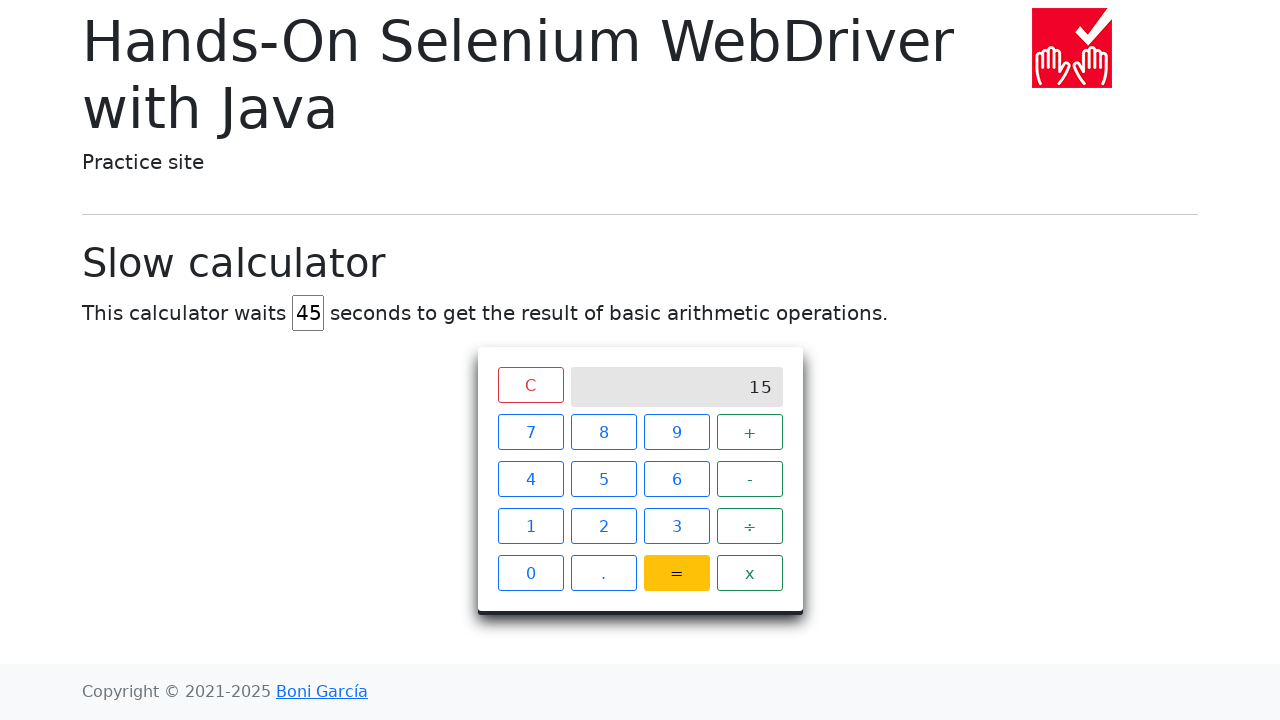

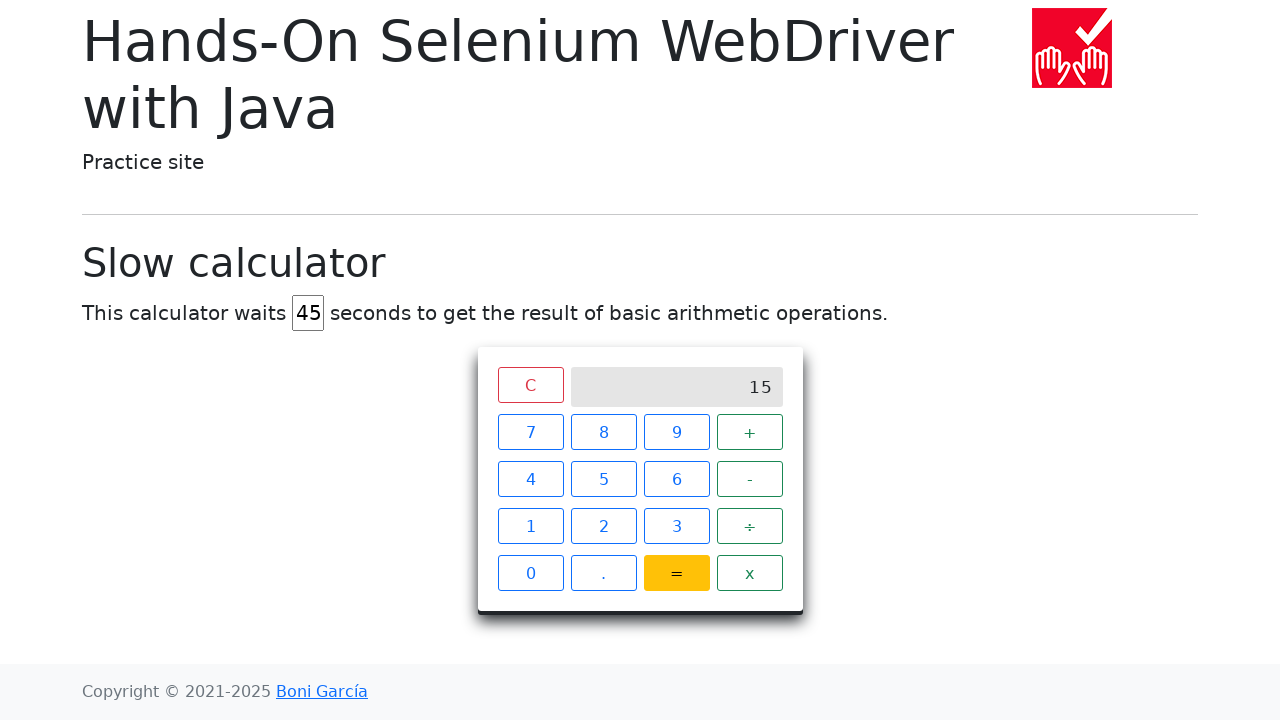